Tests left click context menu functionality by performing a context click on a button element

Starting URL: http://swisnl.github.io/jQuery-contextMenu/demo/trigger-left-click.html

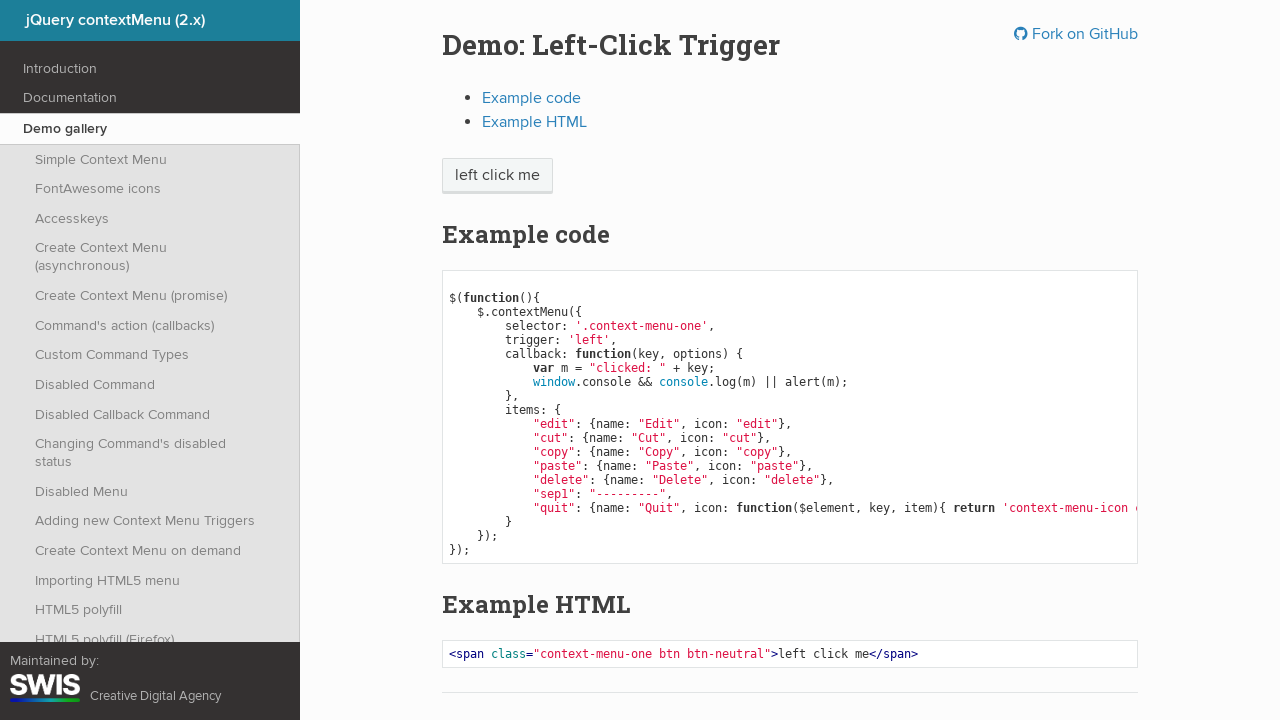

Located the 'left click me' button element
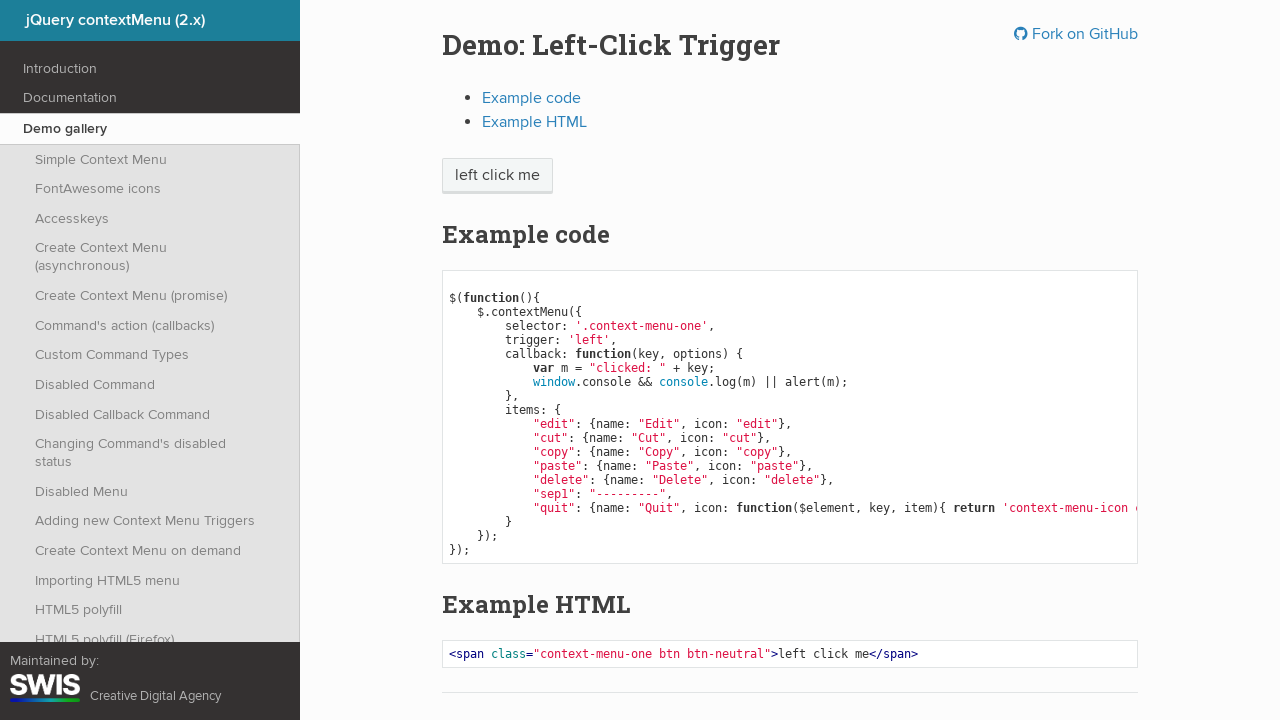

Performed right-click (context click) on the 'left click me' button at (497, 176) on xpath=//span[text()='left click me']
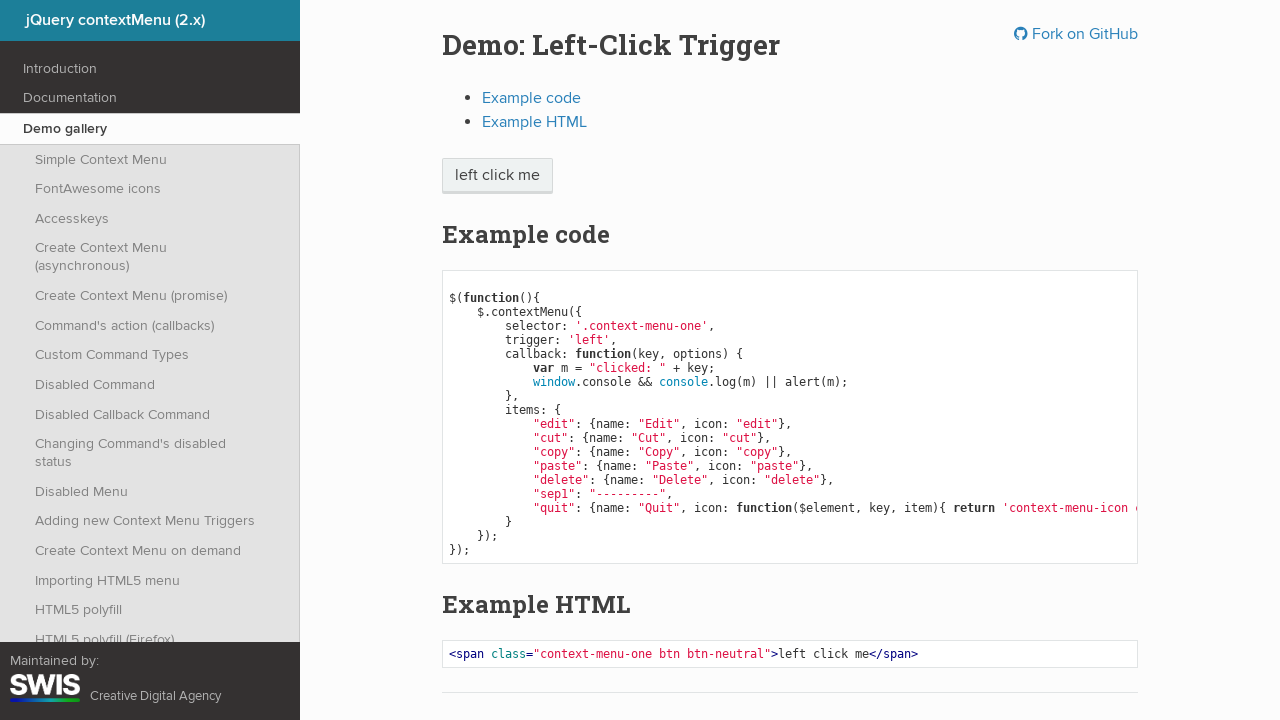

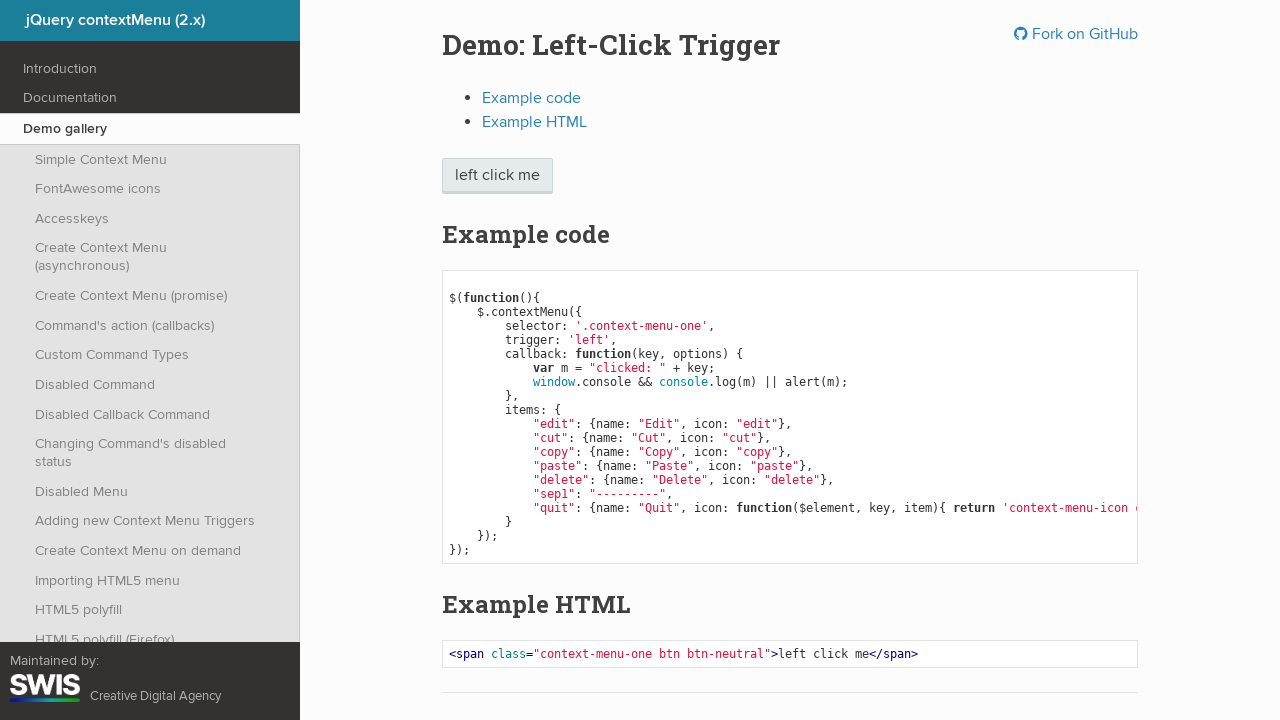